Tests the text box form on DemoQA by filling in full name, email, current address, and permanent address fields, then submitting the form.

Starting URL: https://demoqa.com/text-box

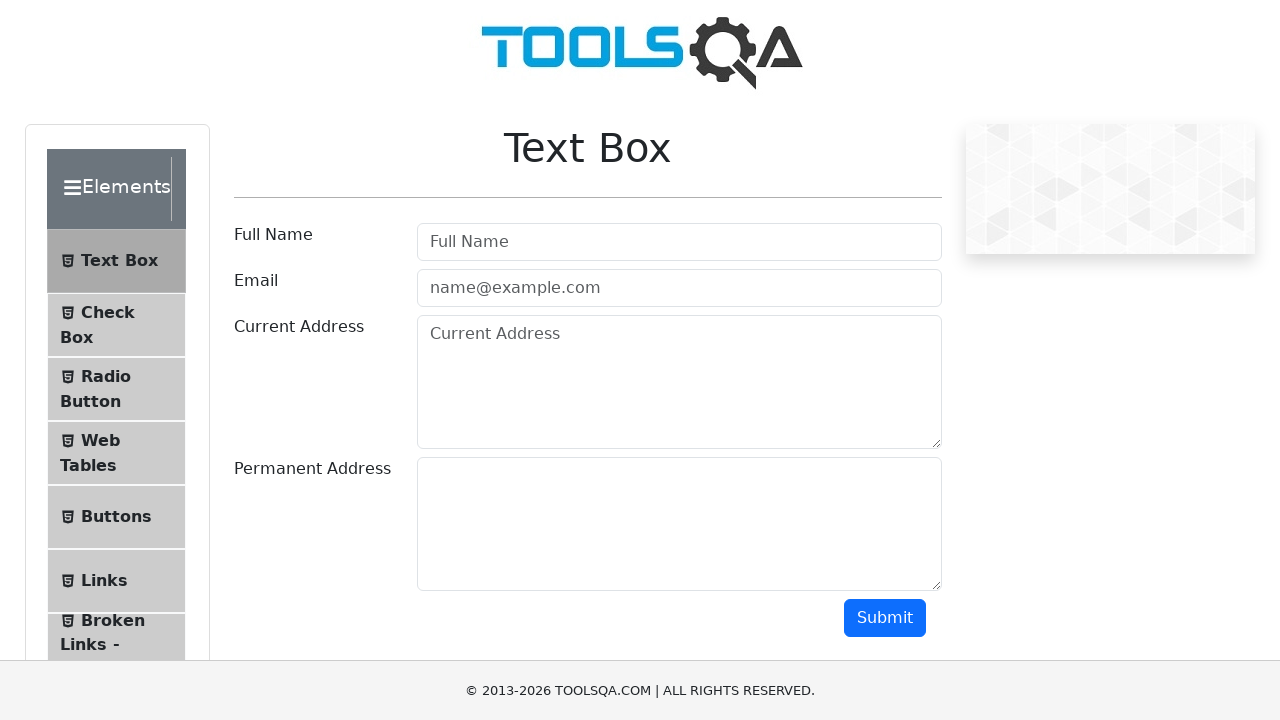

Clicked the full name field at (679, 242) on #userName
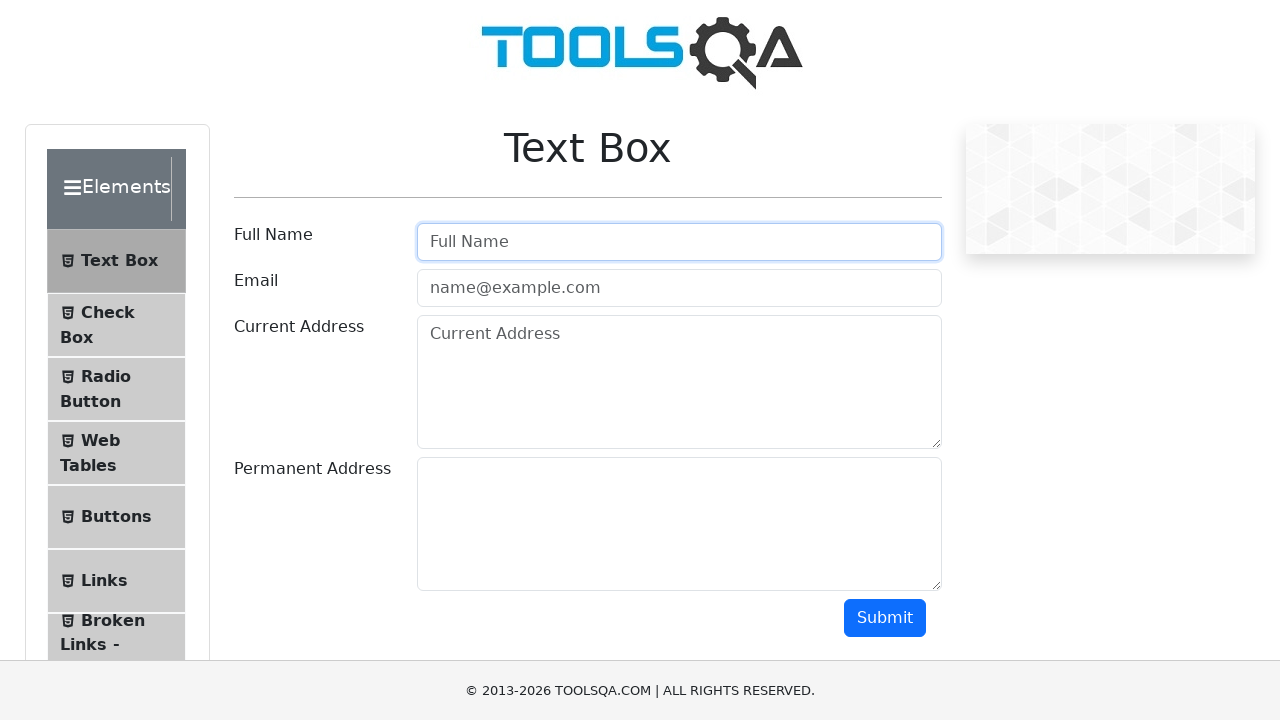

Filled full name field with 'John Smith' on #userName
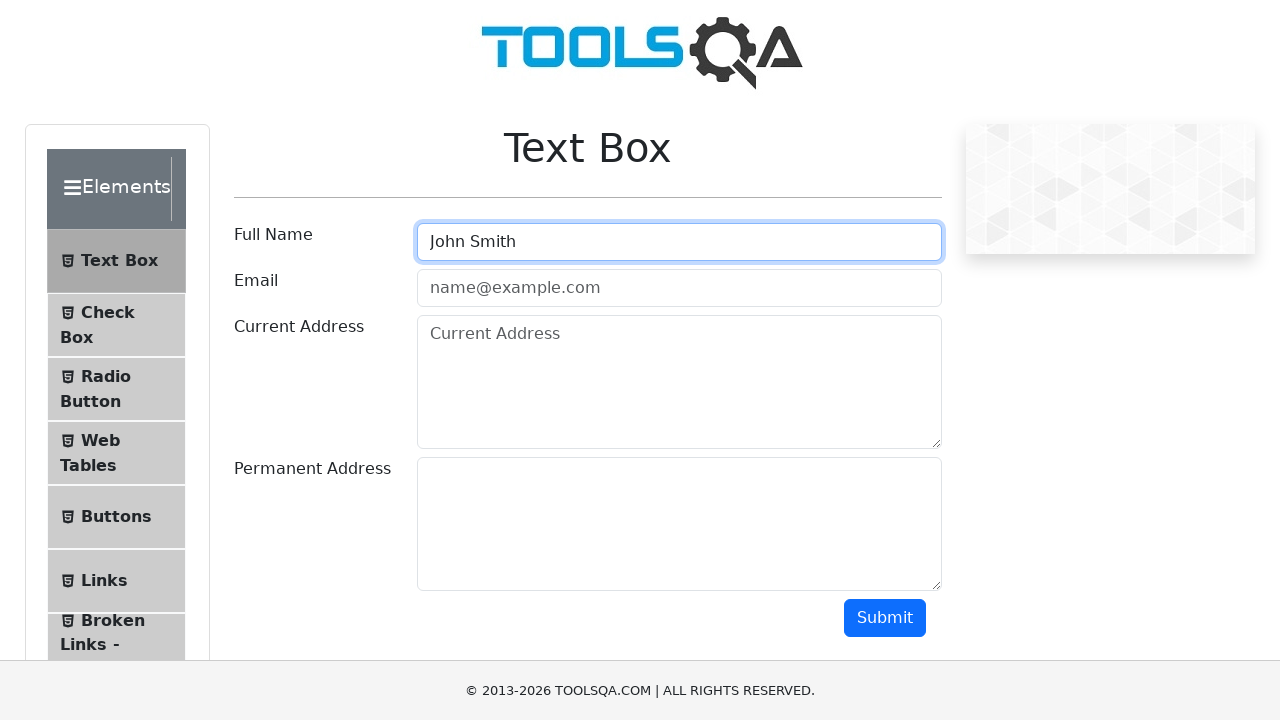

Clicked the email field at (679, 288) on #userEmail
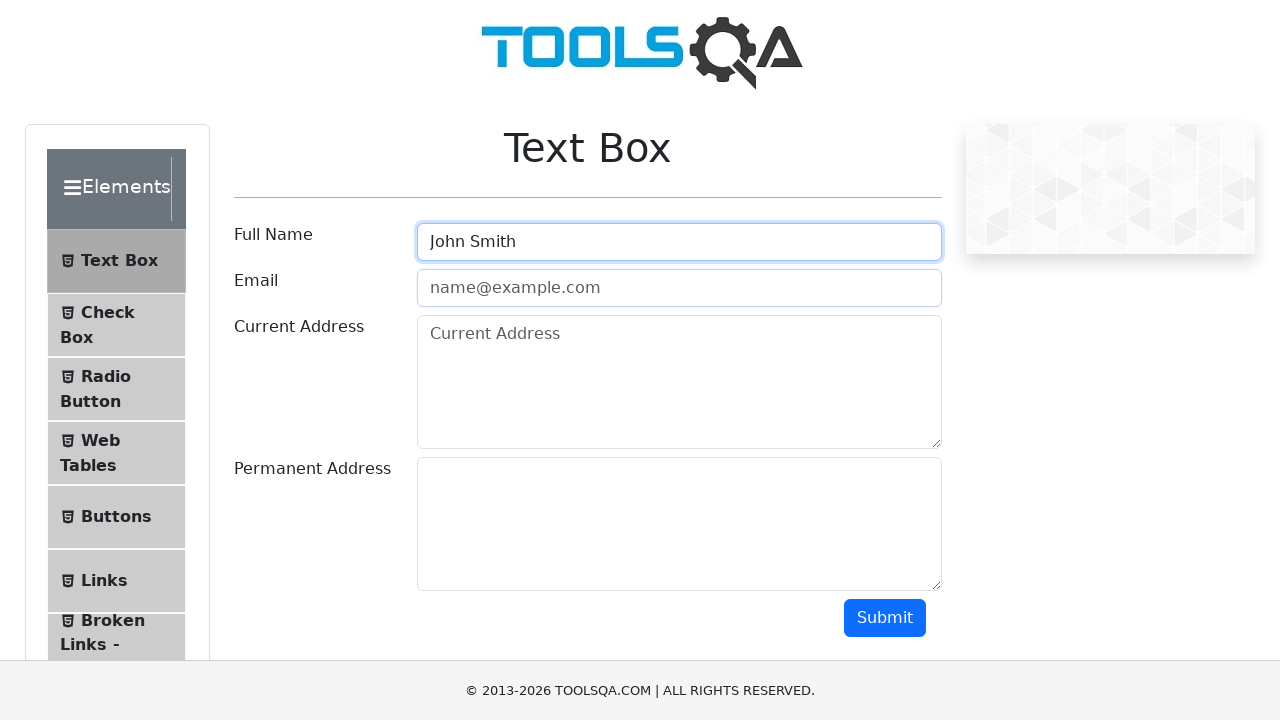

Filled email field with 'johnsmith@example.com' on #userEmail
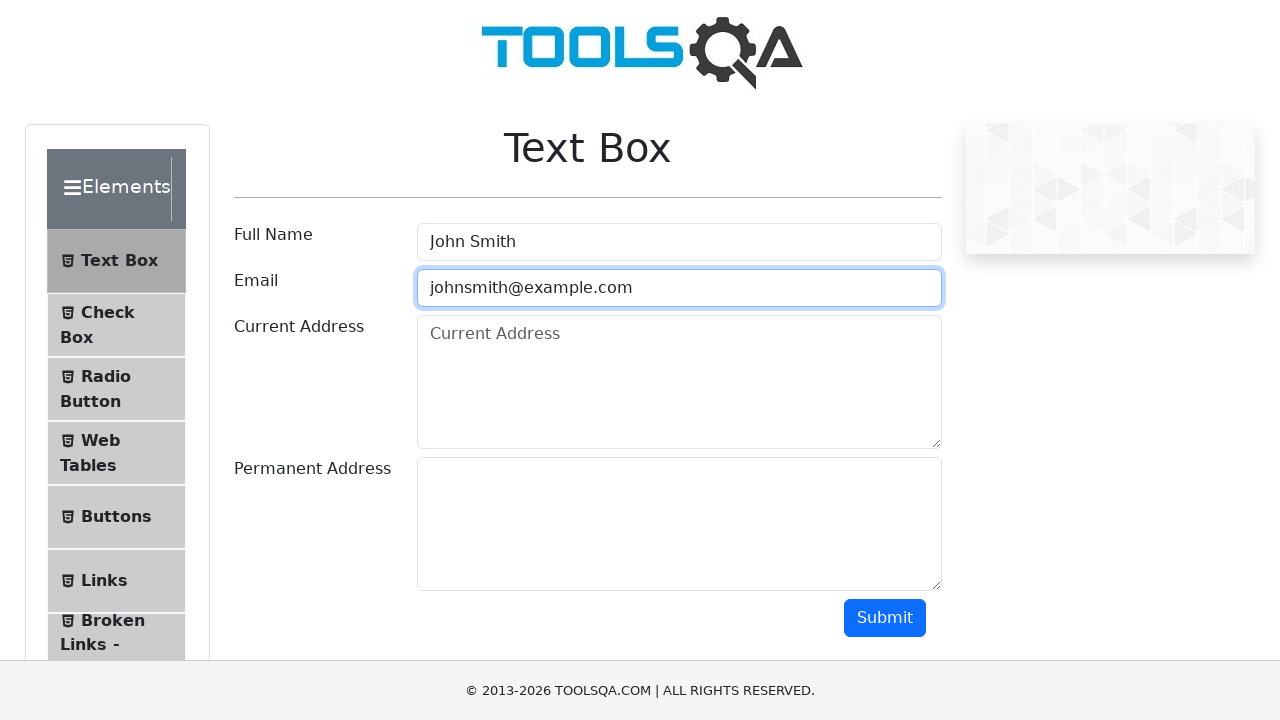

Clicked the current address field at (679, 382) on textarea[placeholder='Current Address']
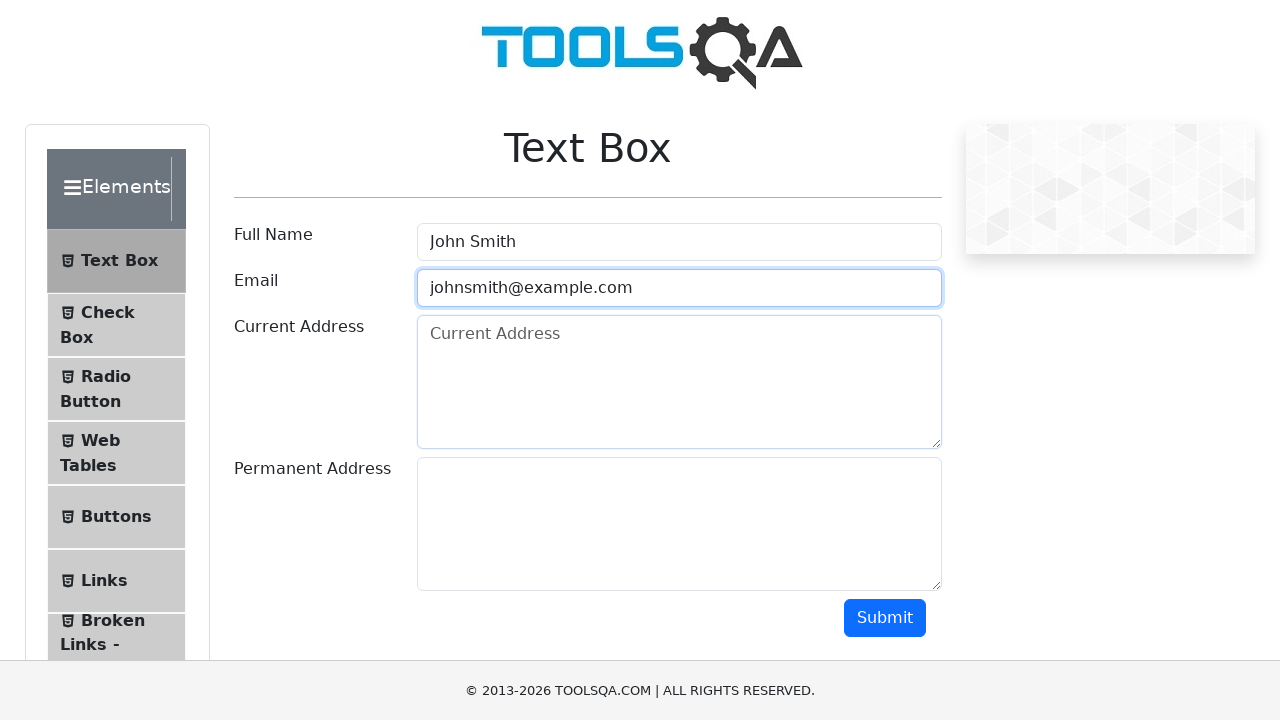

Filled current address field with '123 Main Street, Apt 4B, New York, NY 10001' on textarea[placeholder='Current Address']
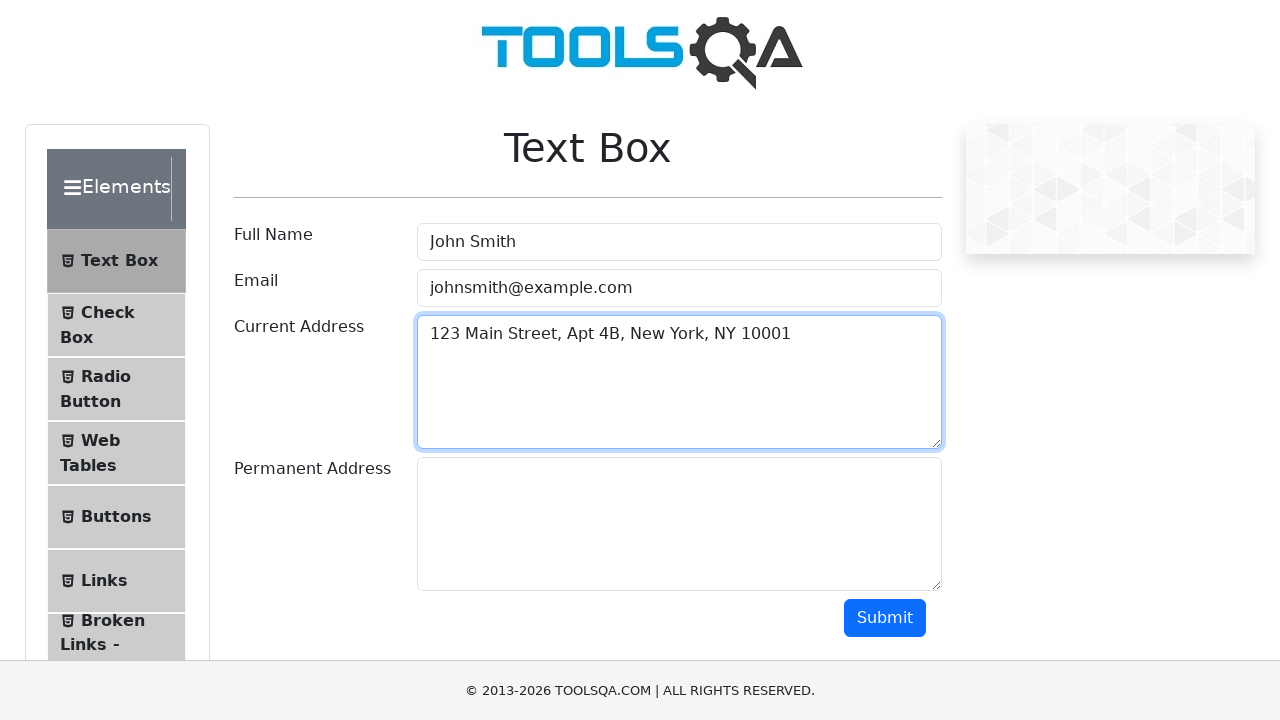

Scrolled down 450 pixels to reveal permanent address field
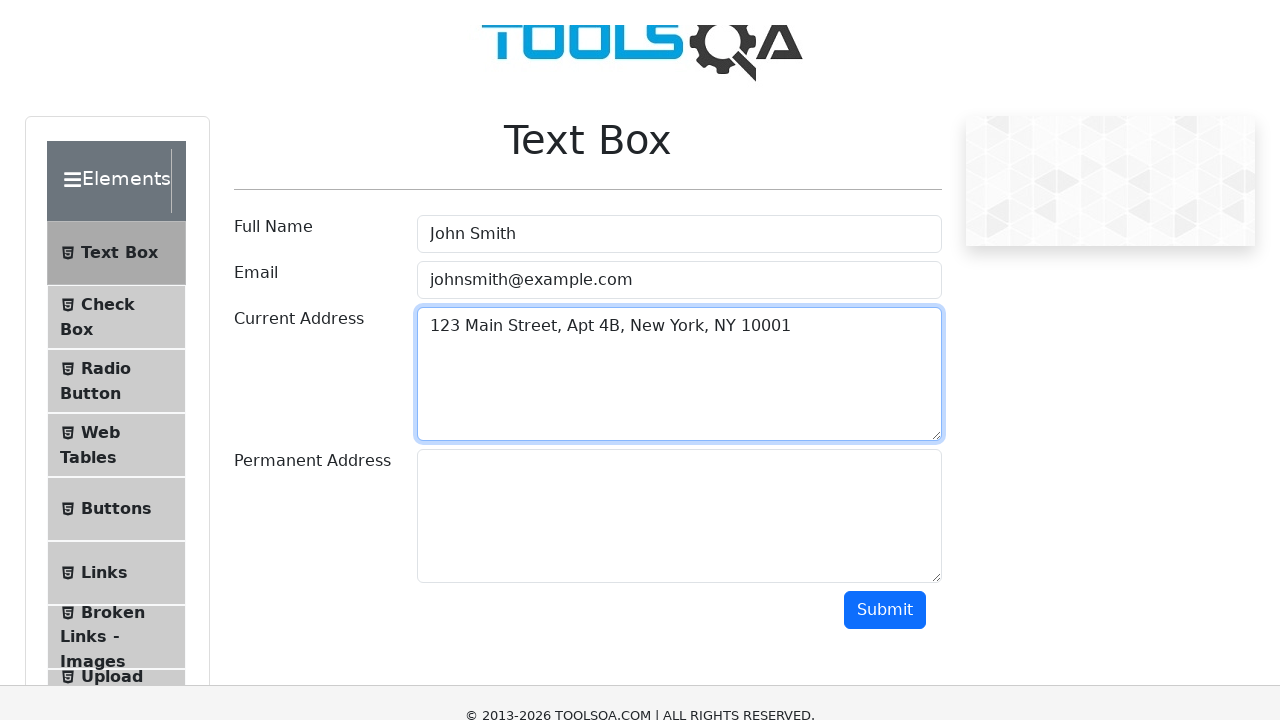

Clicked the permanent address field at (679, 74) on #permanentAddress
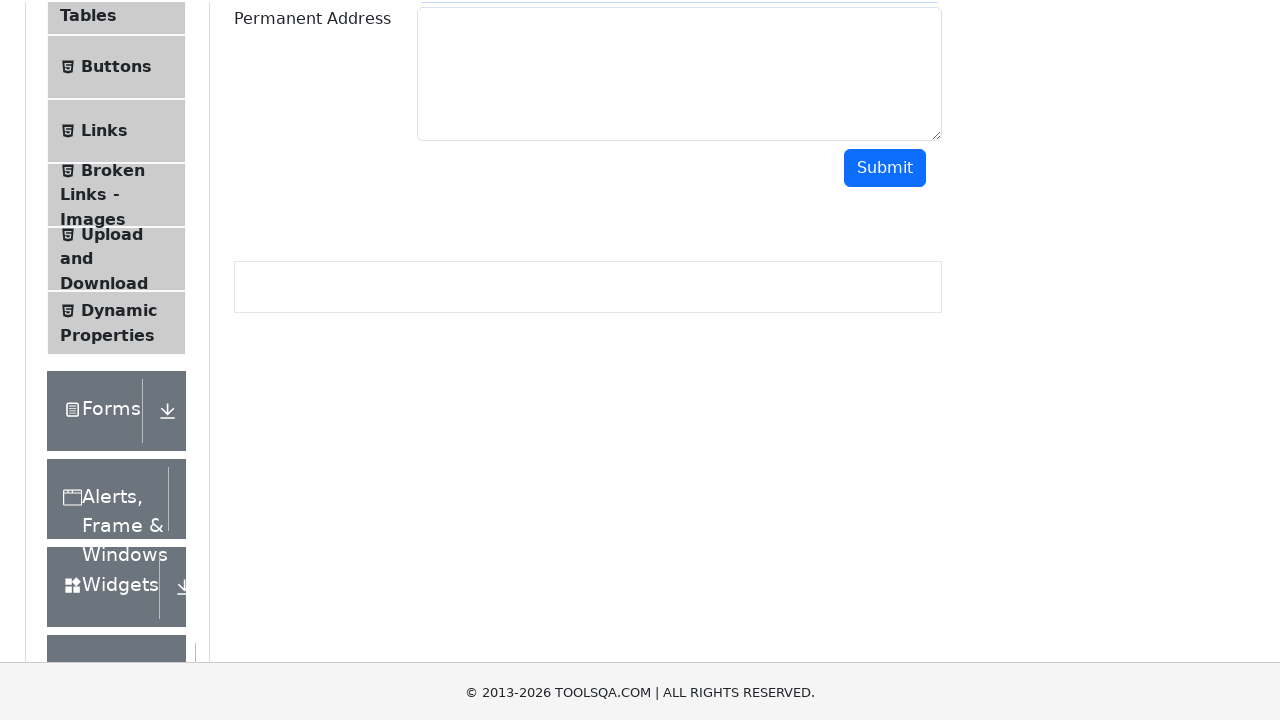

Filled permanent address field with '456 Oak Avenue, Los Angeles, CA 90001' on #permanentAddress
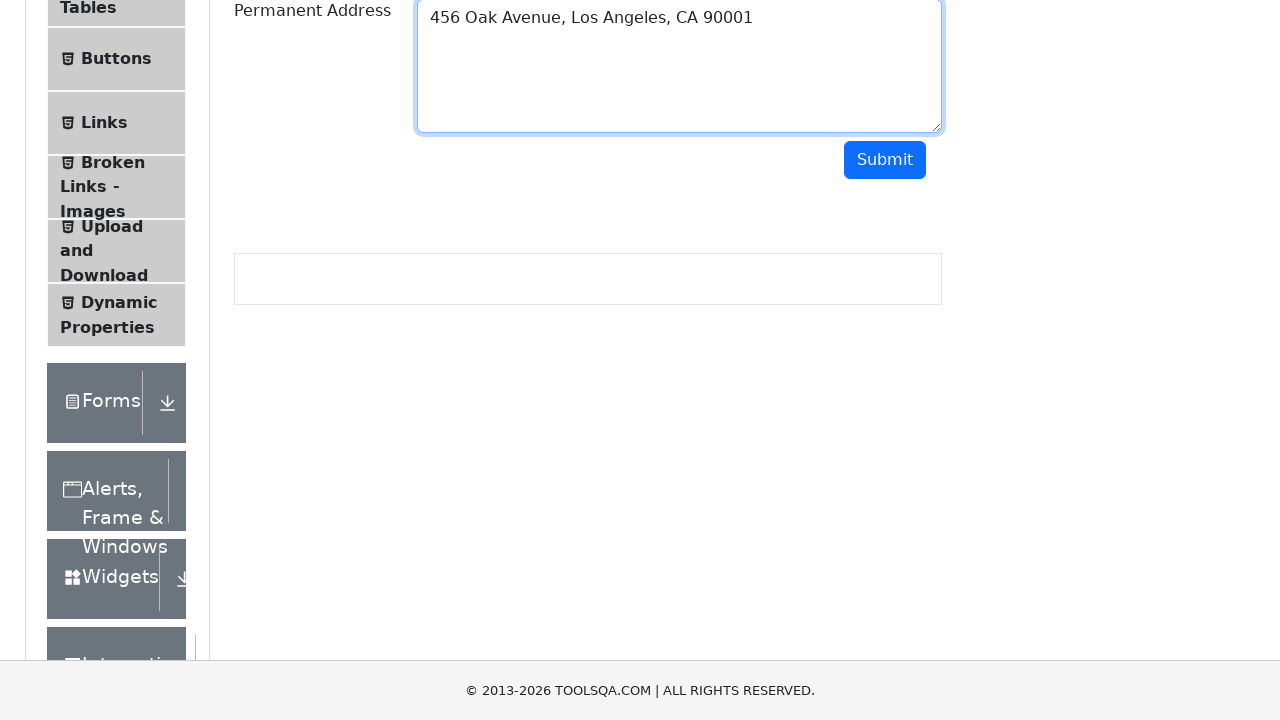

Clicked the submit button to submit the text box form at (885, 160) on button.btn
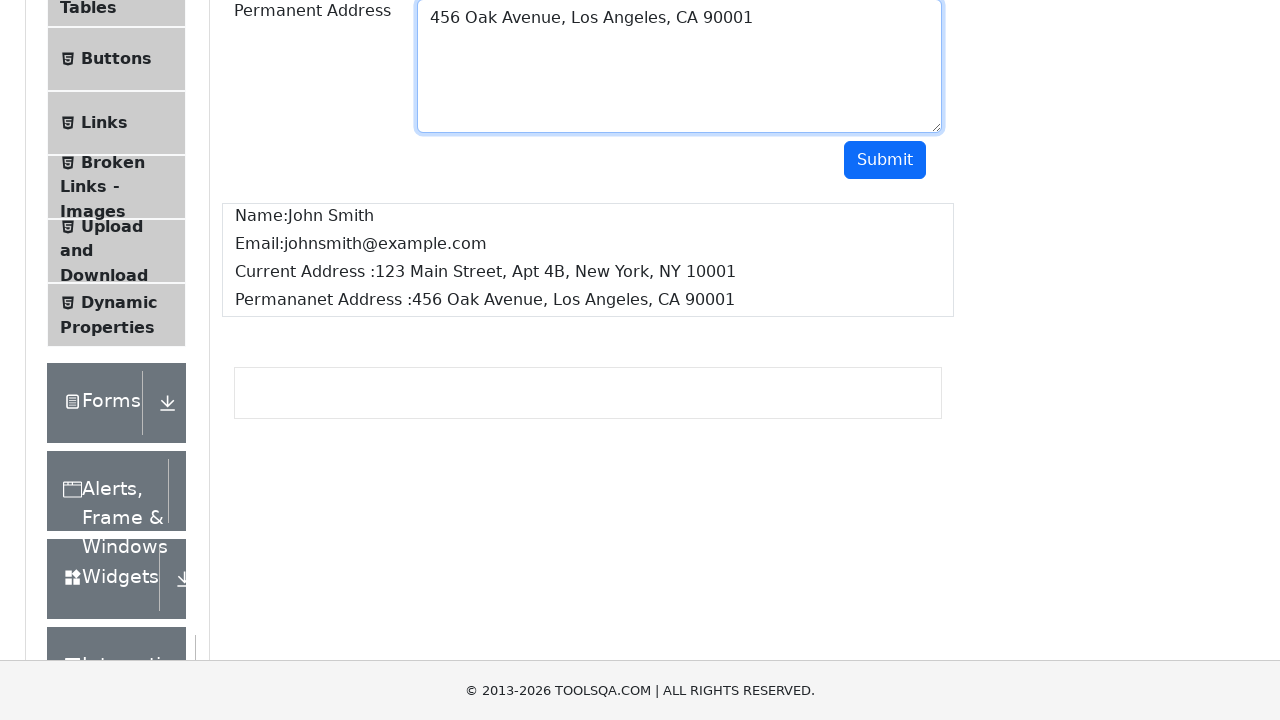

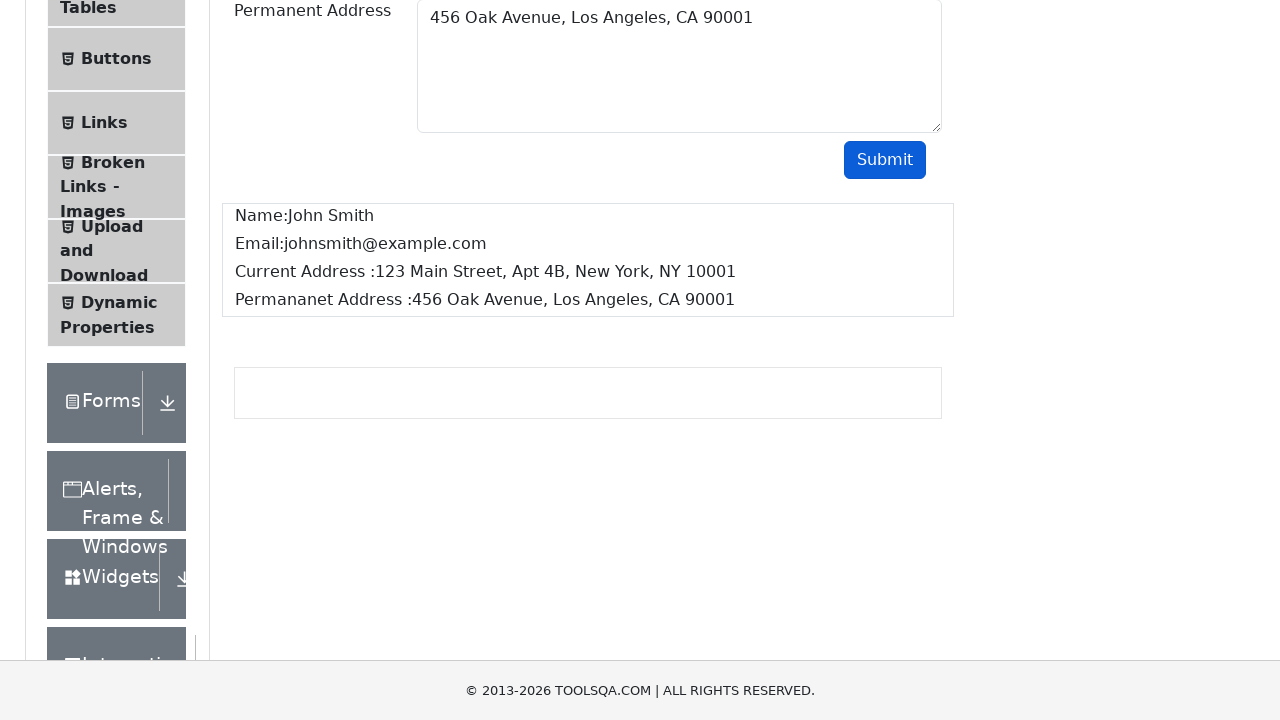